Tests opening a new tab by clicking the NewTab button, switching to the child window, and clicking on the Training link in the new tab

Starting URL: https://skpatro.github.io/demo/links/

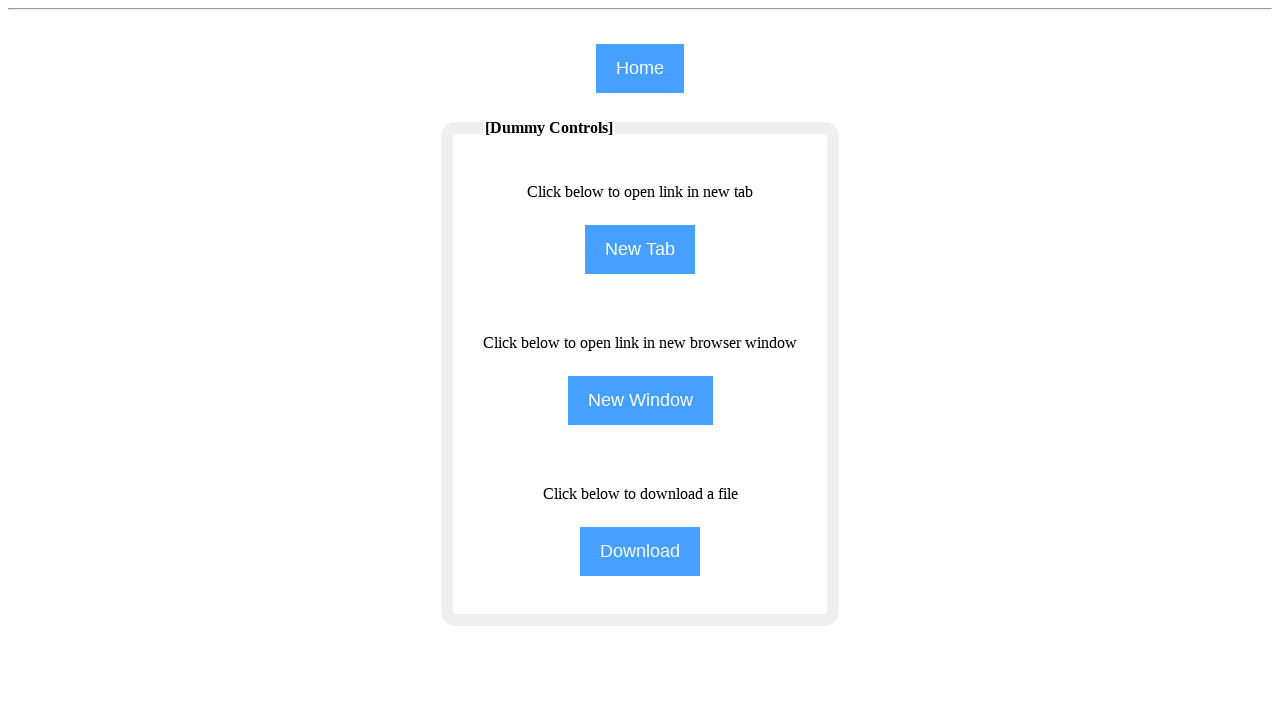

Clicked NewTab button on main page at (640, 250) on input[name='NewTab']
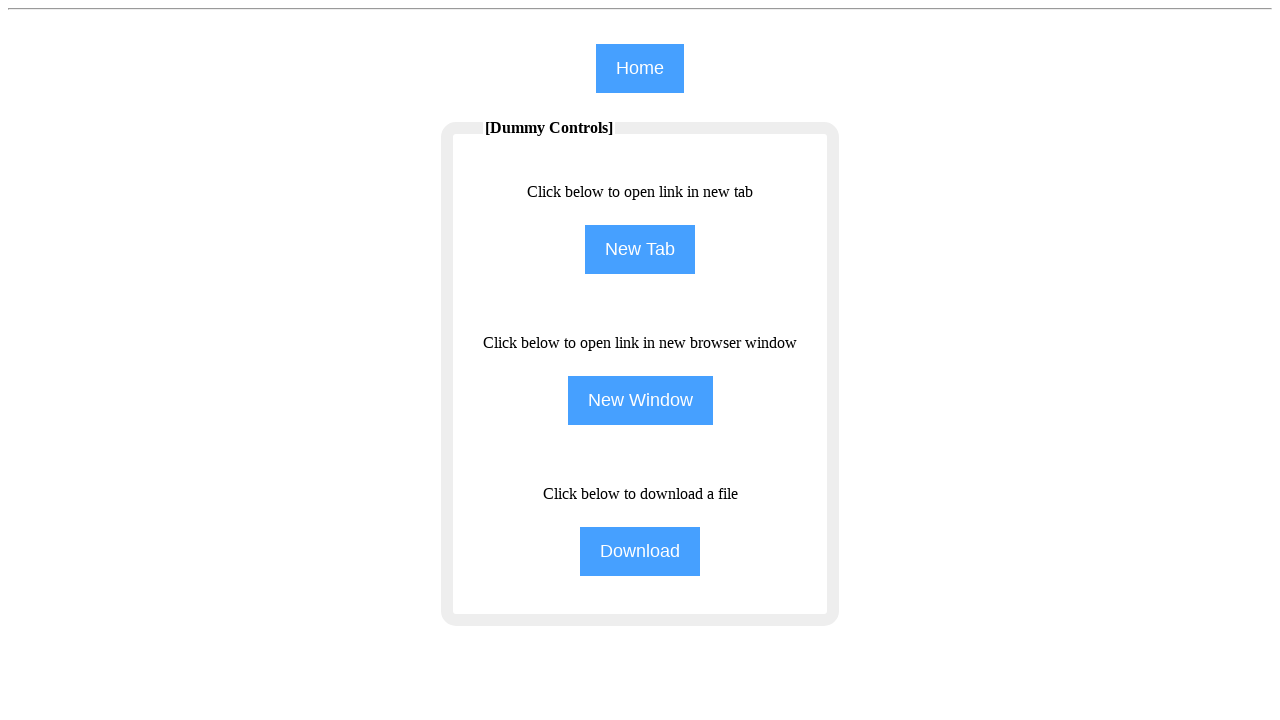

Clicked NewTab button and new page opened at (640, 250) on input[name='NewTab']
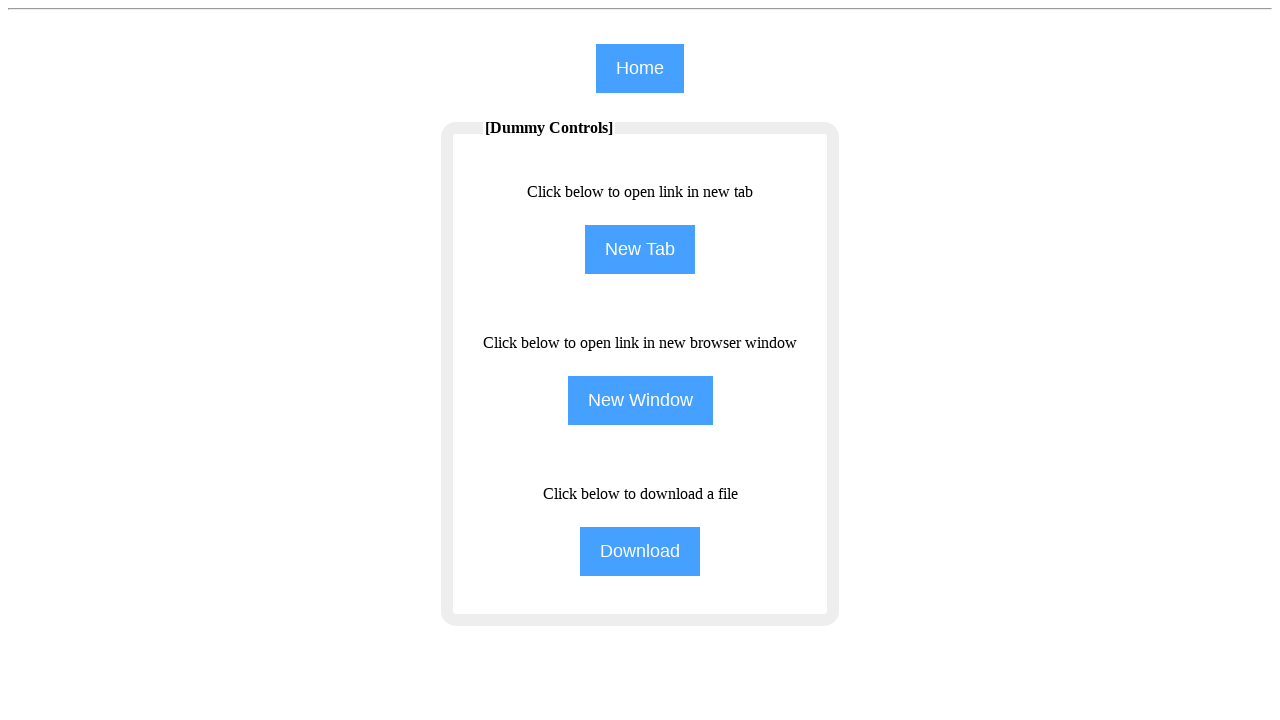

Captured reference to child window
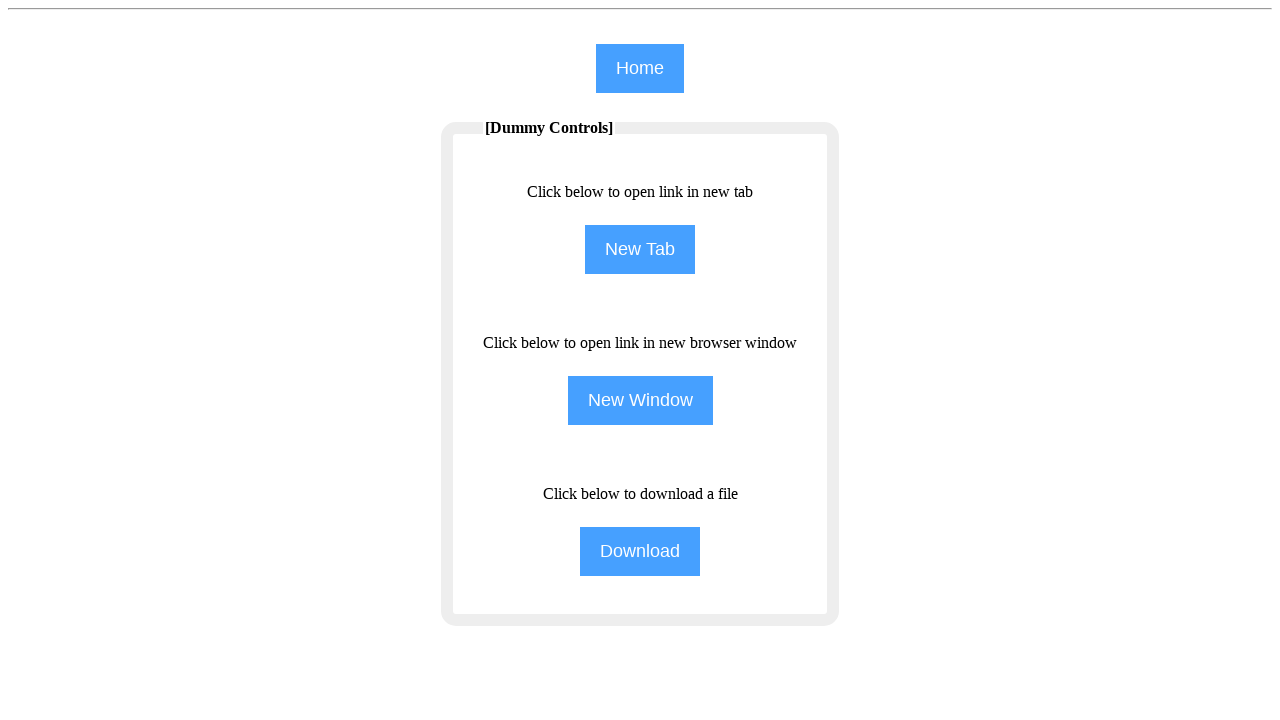

Child window finished loading
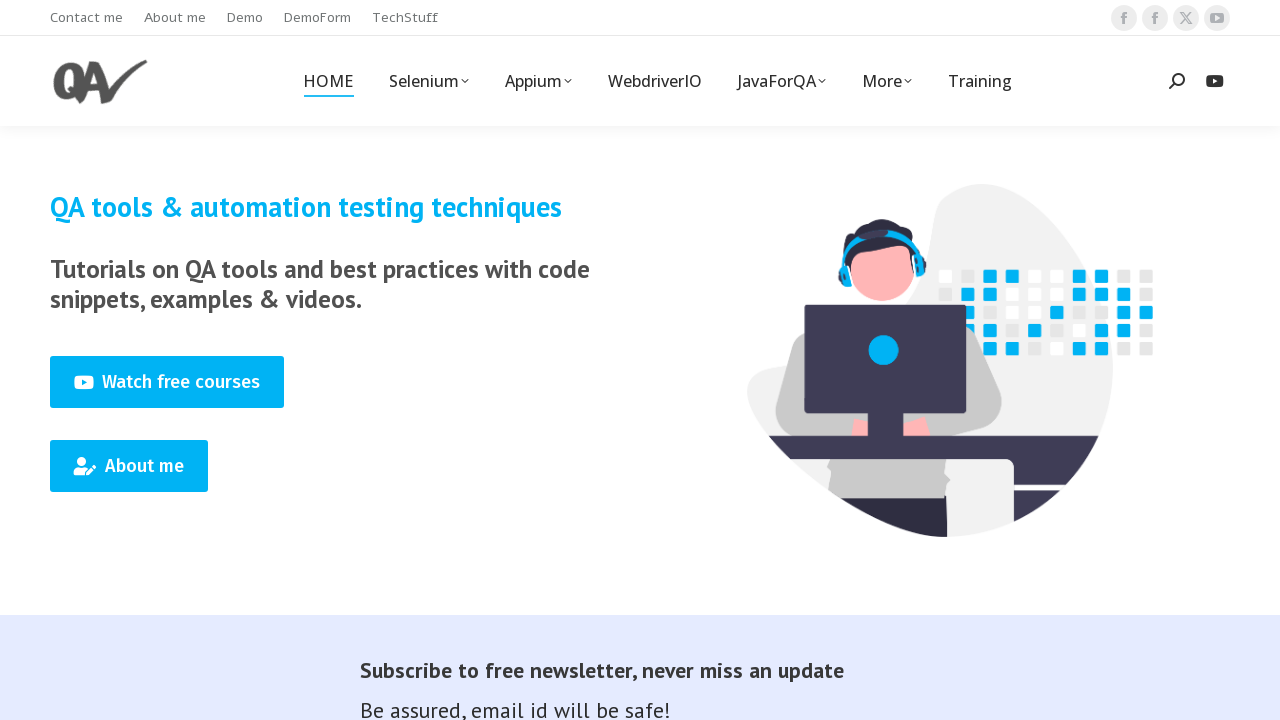

Clicked Training link in child window at (980, 81) on (//span[text()='Training'])[1]
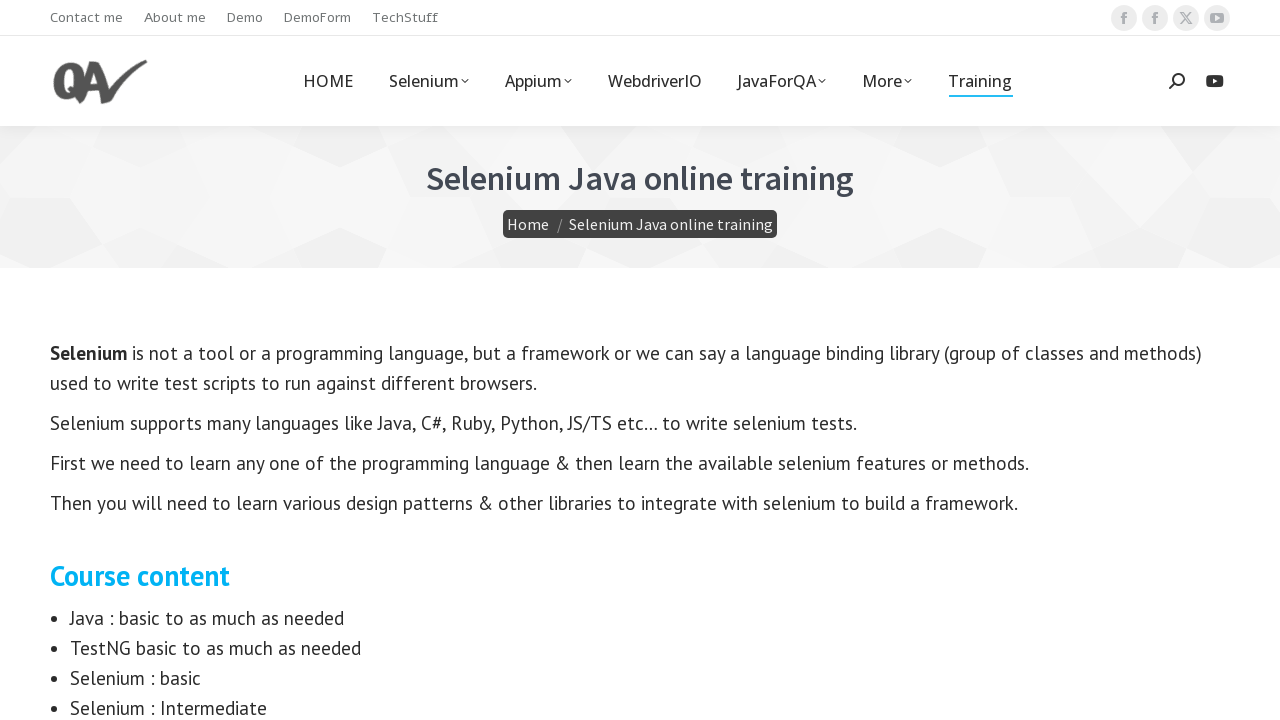

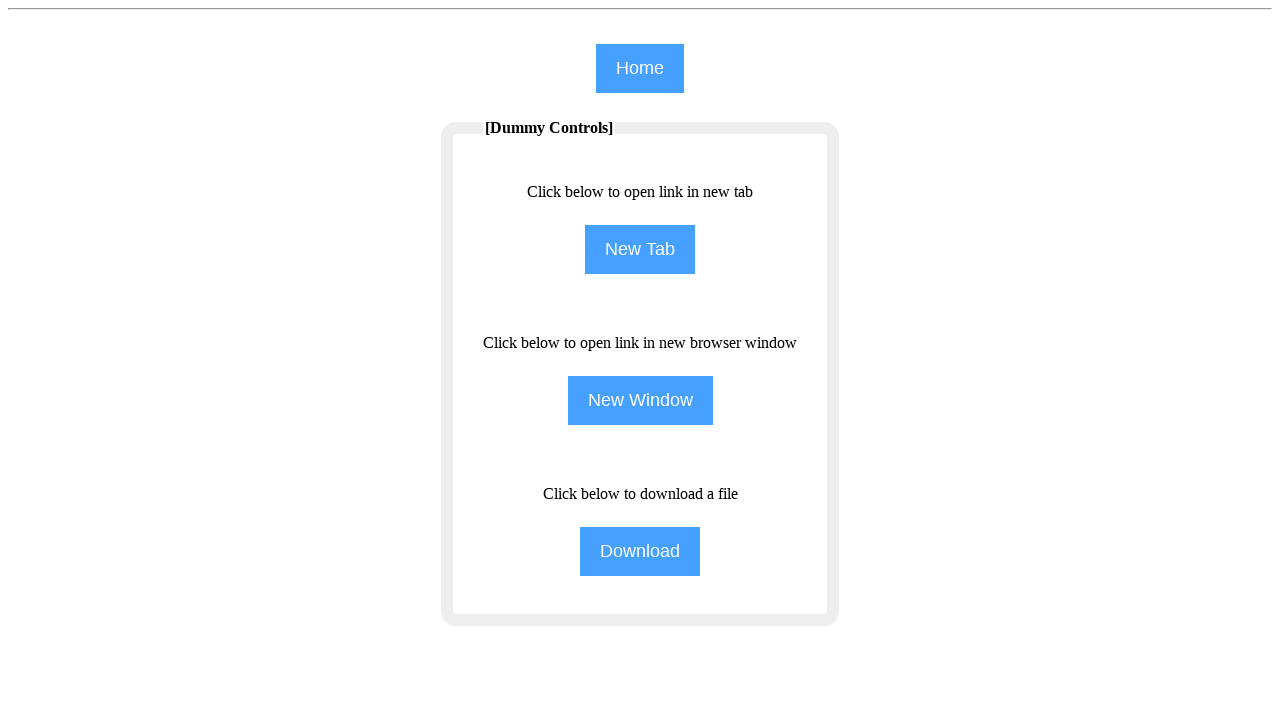